Opens a practice automation testing website and sets the browser window to a specific size (500x500 pixels)

Starting URL: http://practice.automationtesting.in/

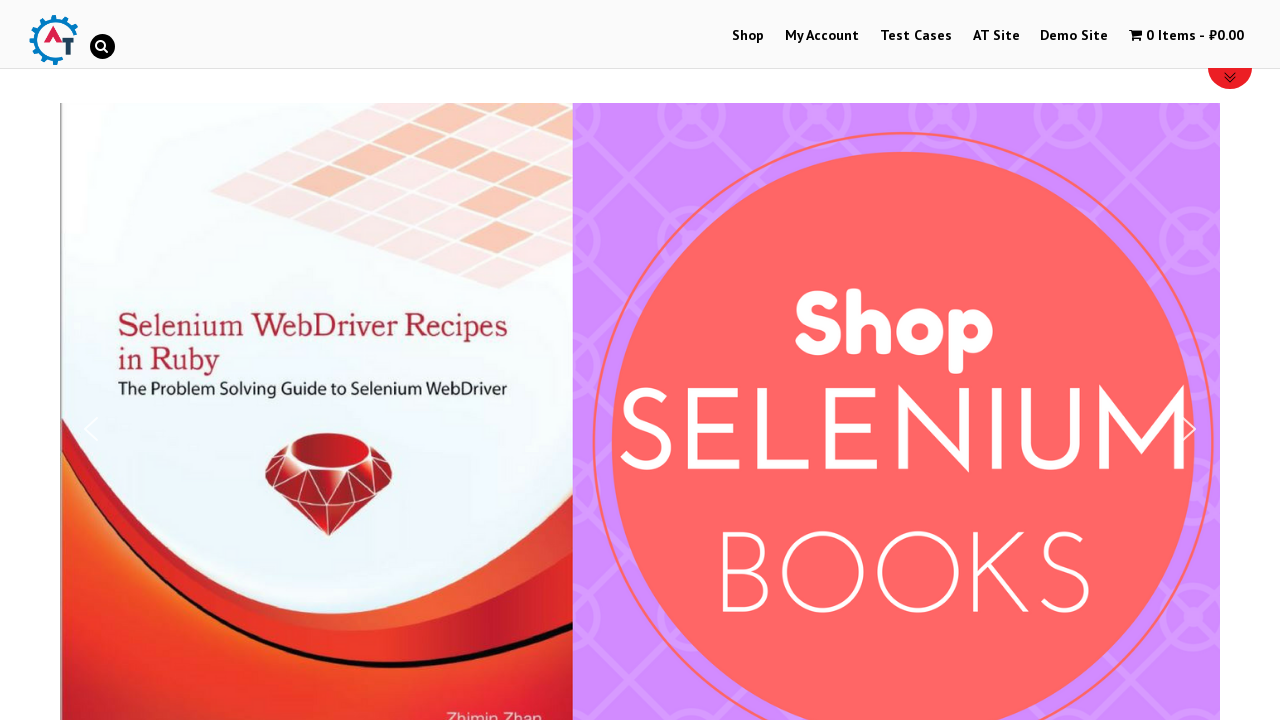

Set browser window viewport to 500x500 pixels
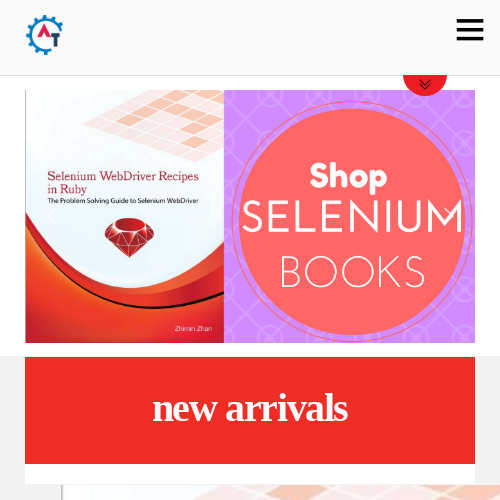

Waited for page to fully load (domcontentloaded state)
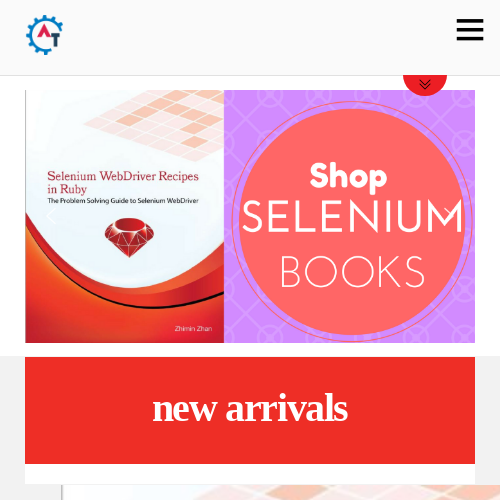

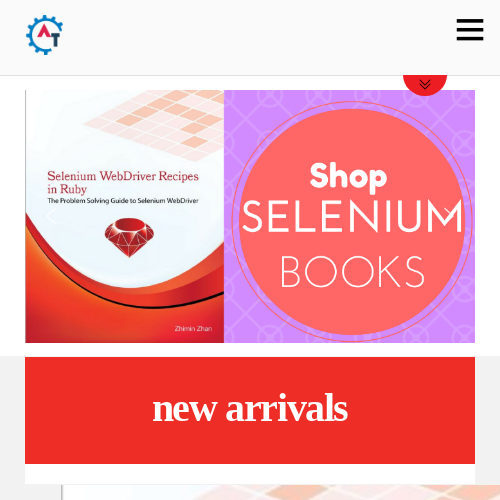